Tests page scrolling functionality by scrolling down the page in increments and then scrolling back up using JavaScript scroll commands.

Starting URL: https://rahulshettyacademy.com/AutomationPractice/

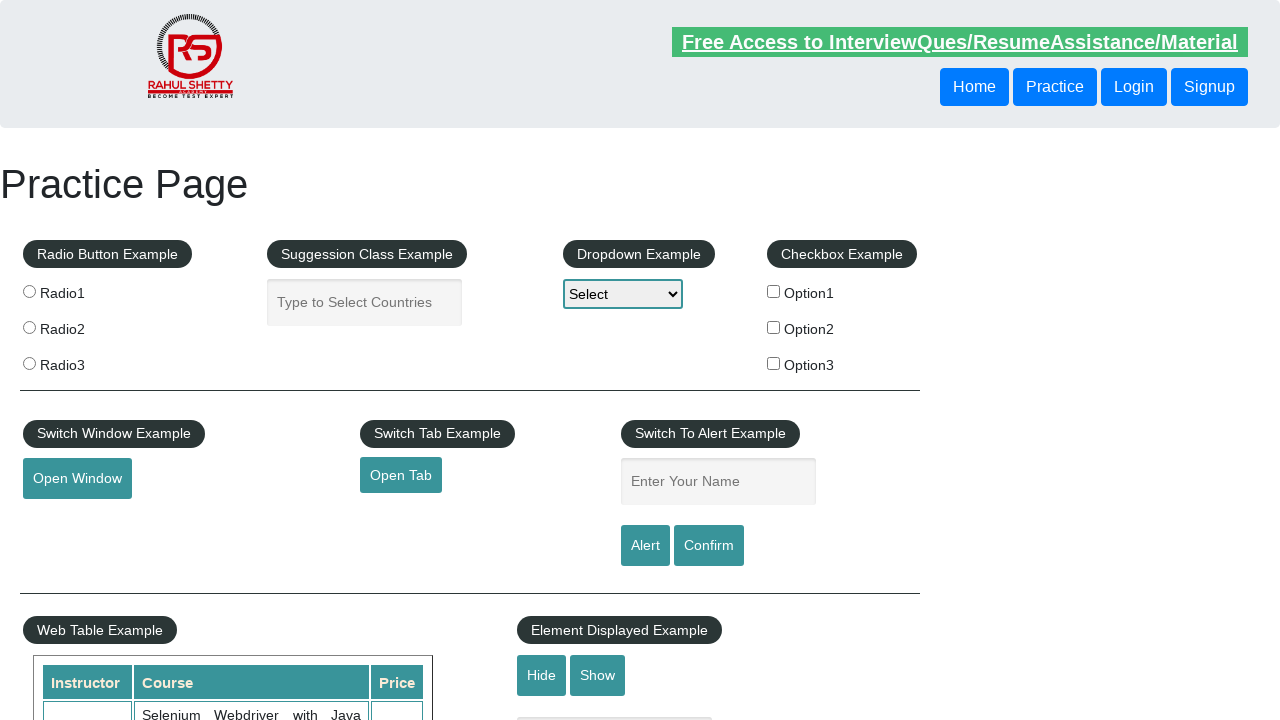

Navigated to AutomationPractice page
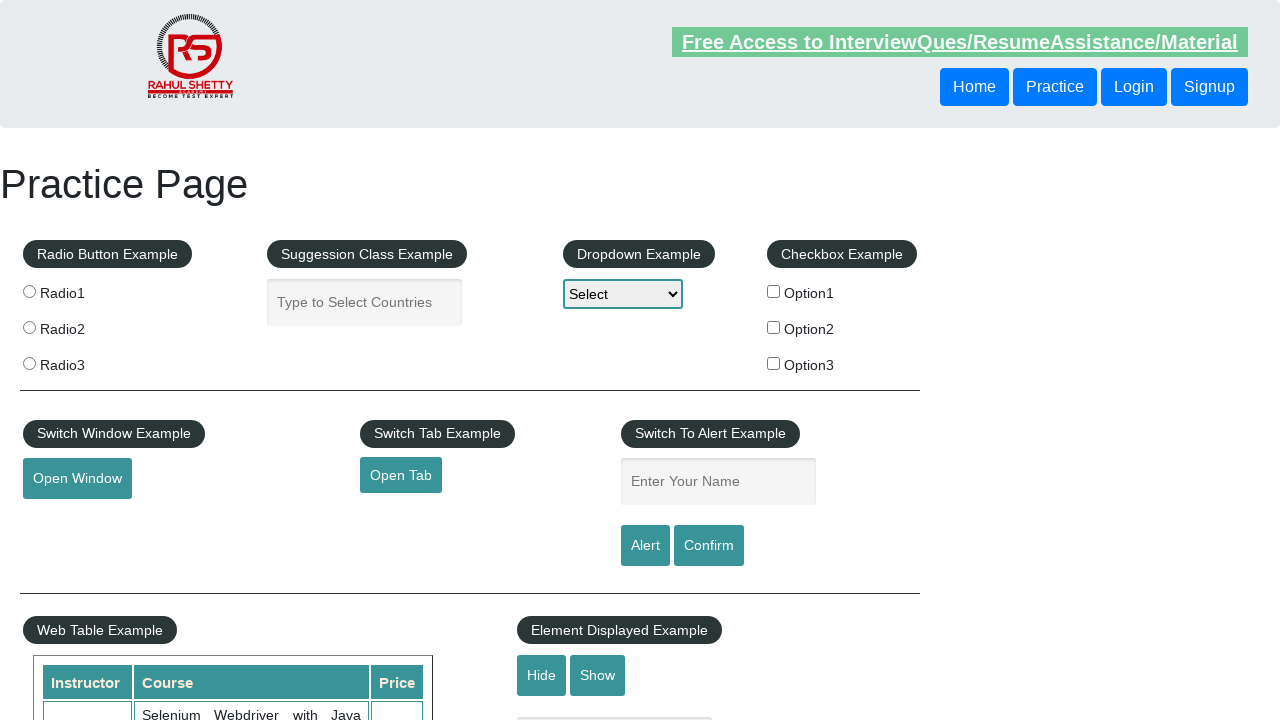

Scrolled down by 1500 pixels
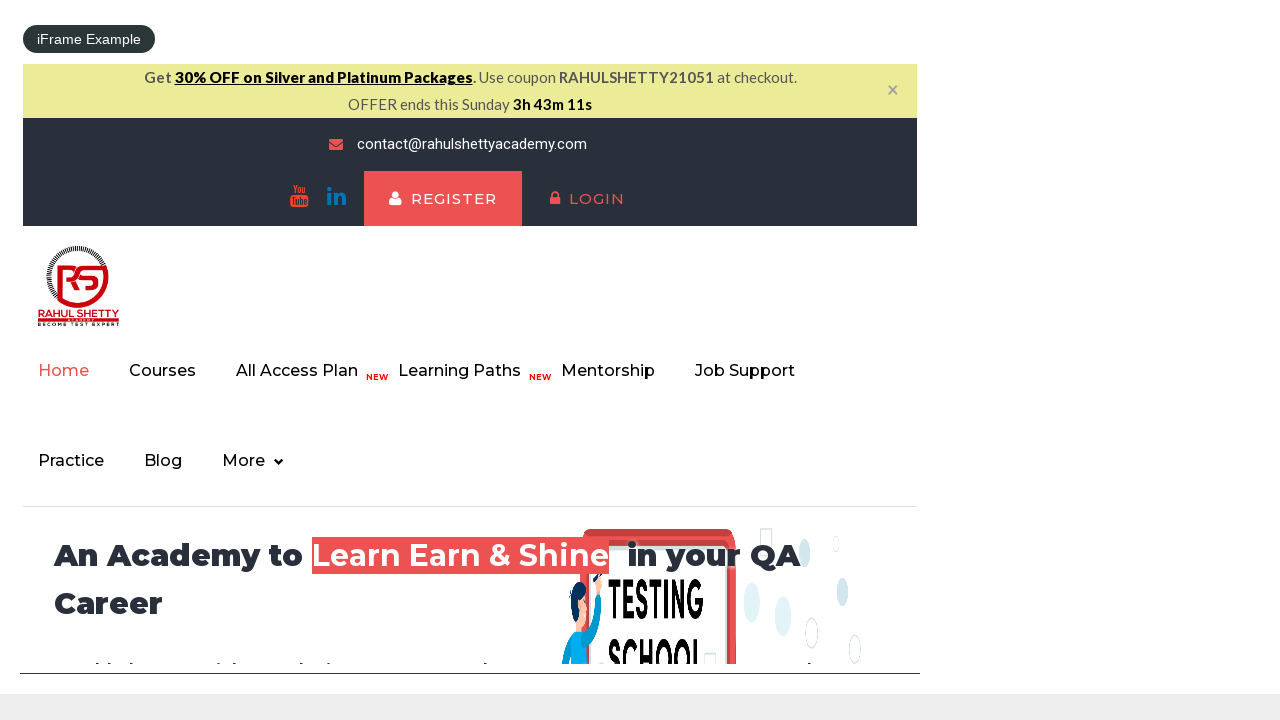

Scrolled down by additional 500 pixels
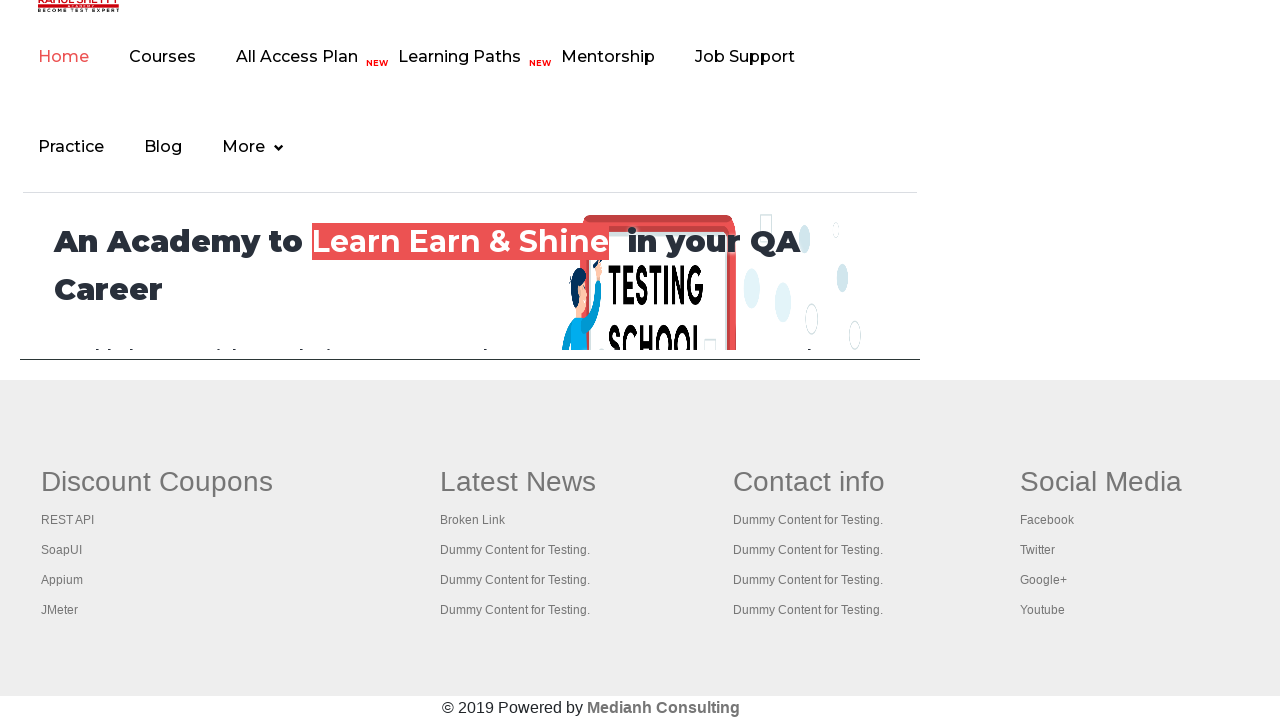

Scrolled back up by 1500 pixels
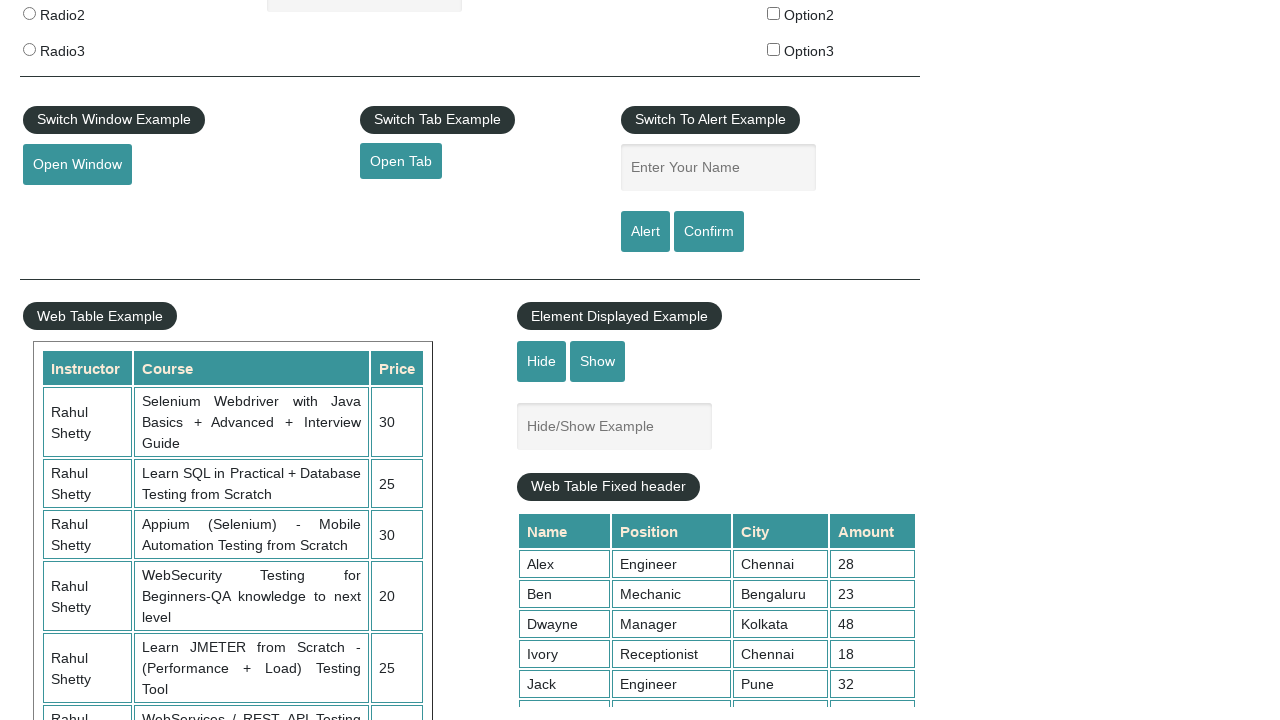

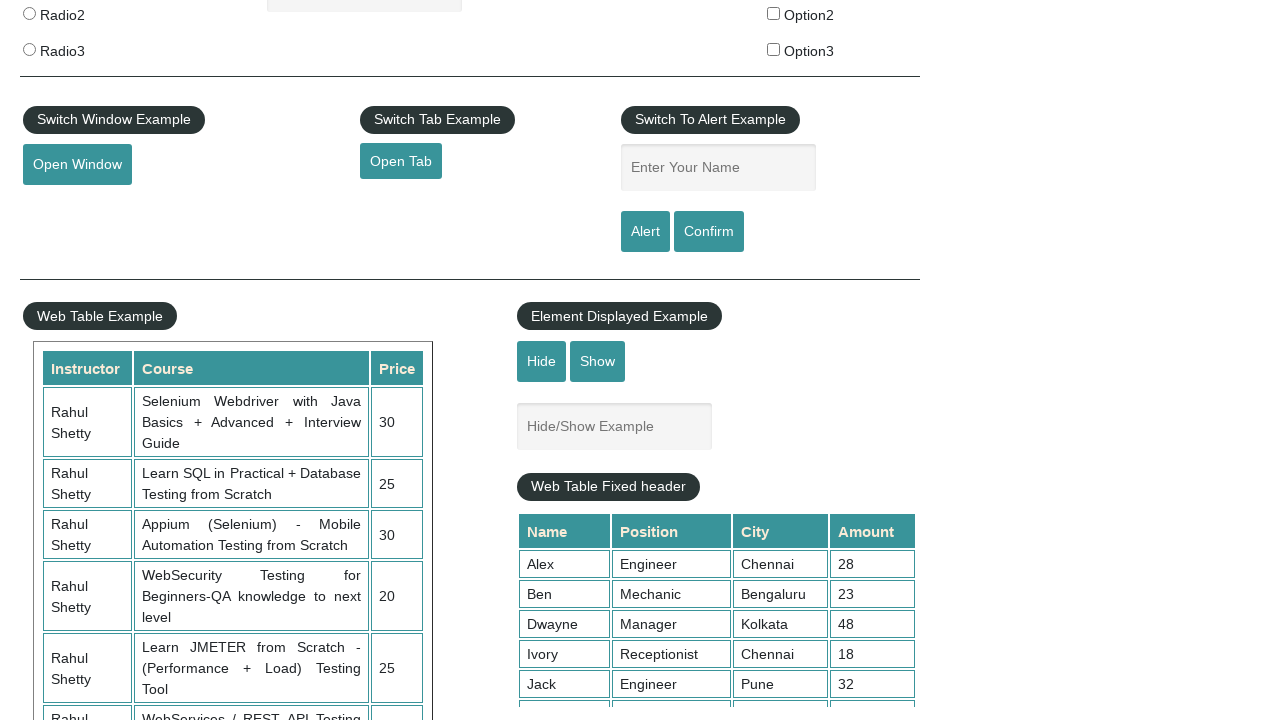